Tests filtering to display only active (incomplete) items

Starting URL: https://demo.playwright.dev/todomvc

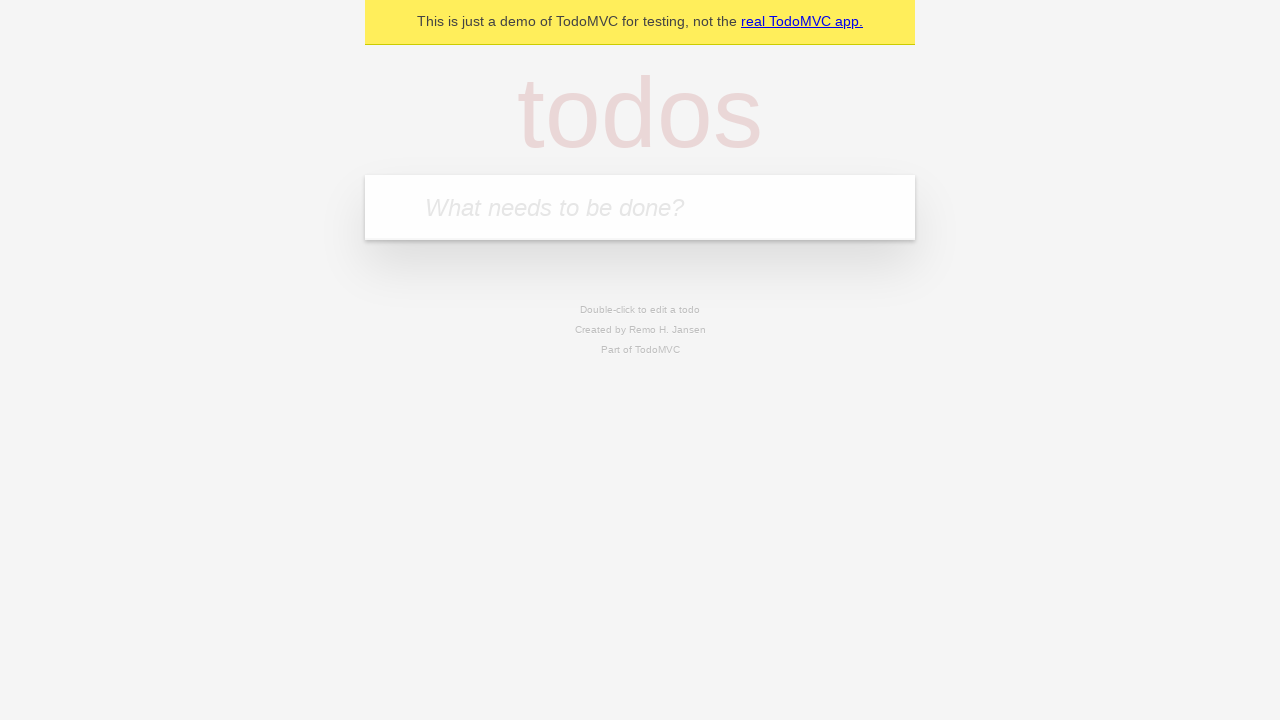

Filled new todo input with 'buy some cheese' on .new-todo
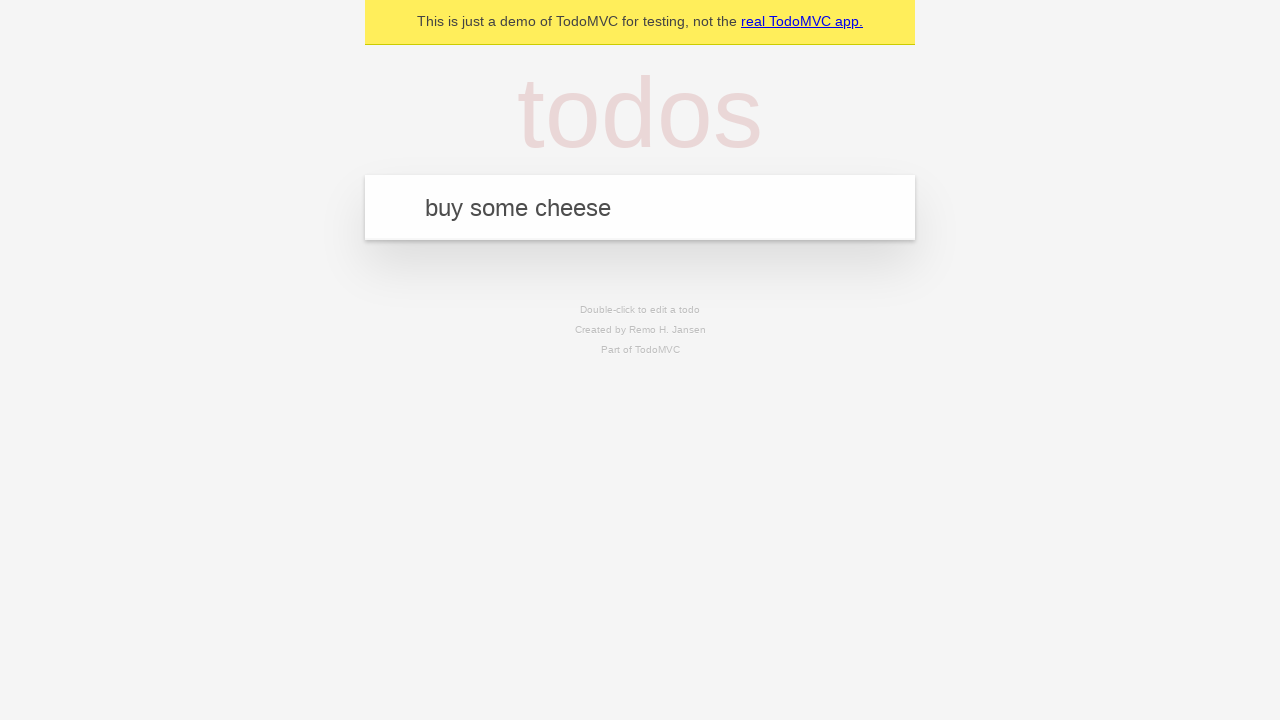

Pressed Enter to add first todo item on .new-todo
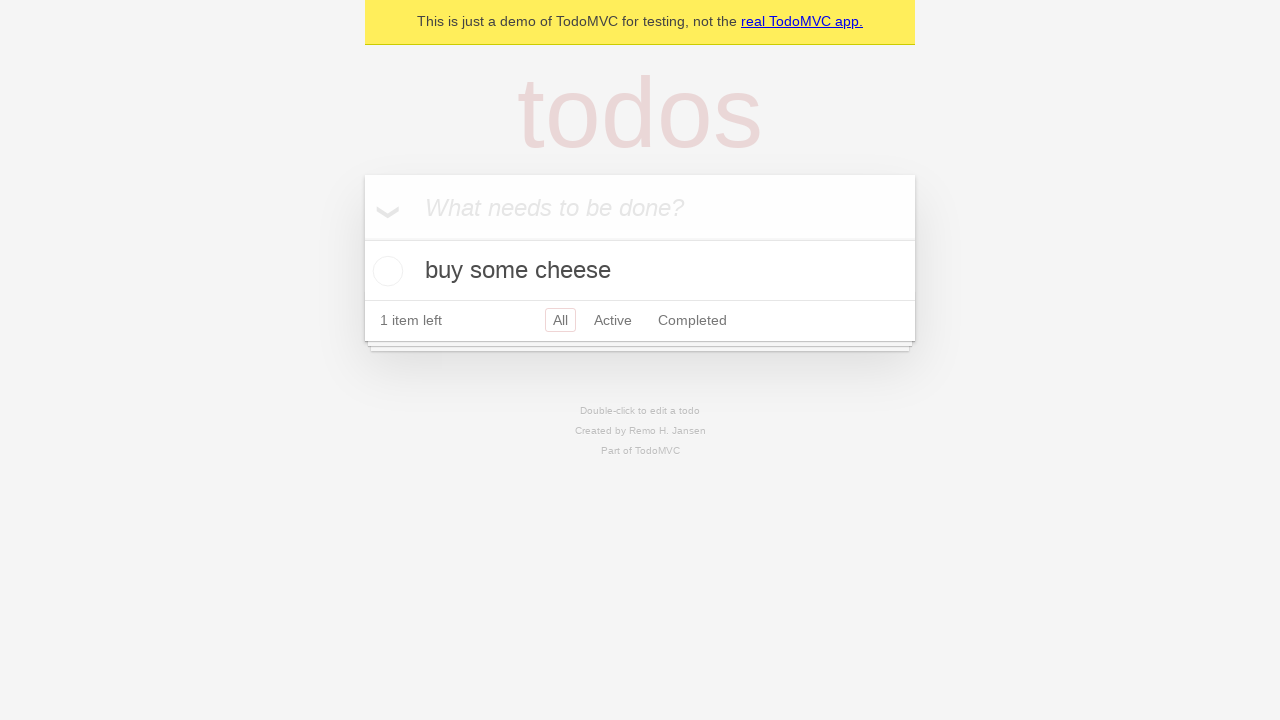

Filled new todo input with 'feed the cat' on .new-todo
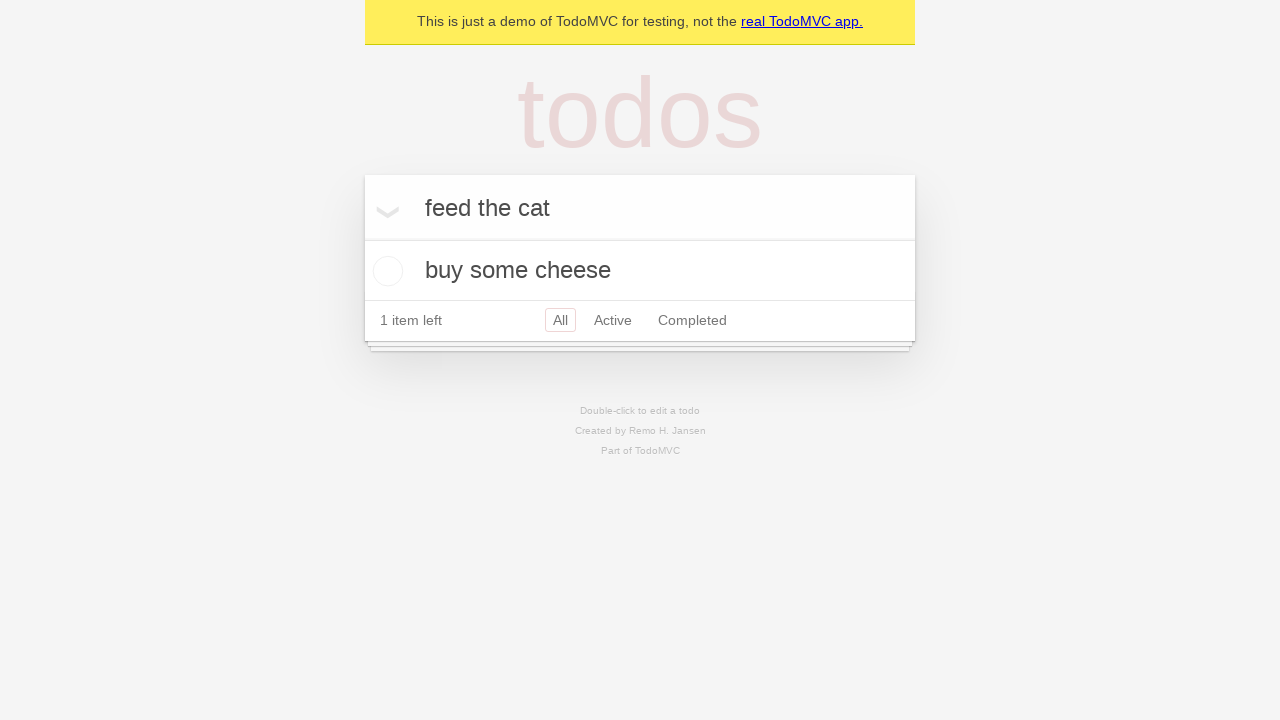

Pressed Enter to add second todo item on .new-todo
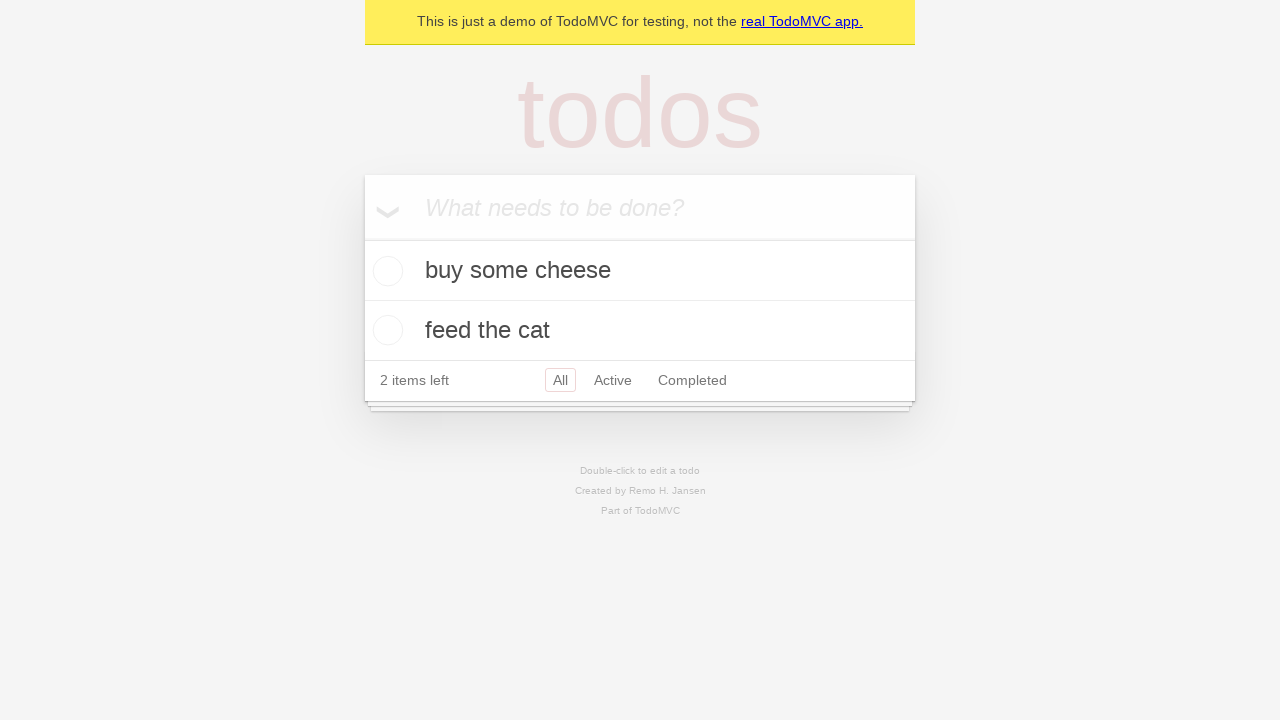

Filled new todo input with 'book a doctors appointment' on .new-todo
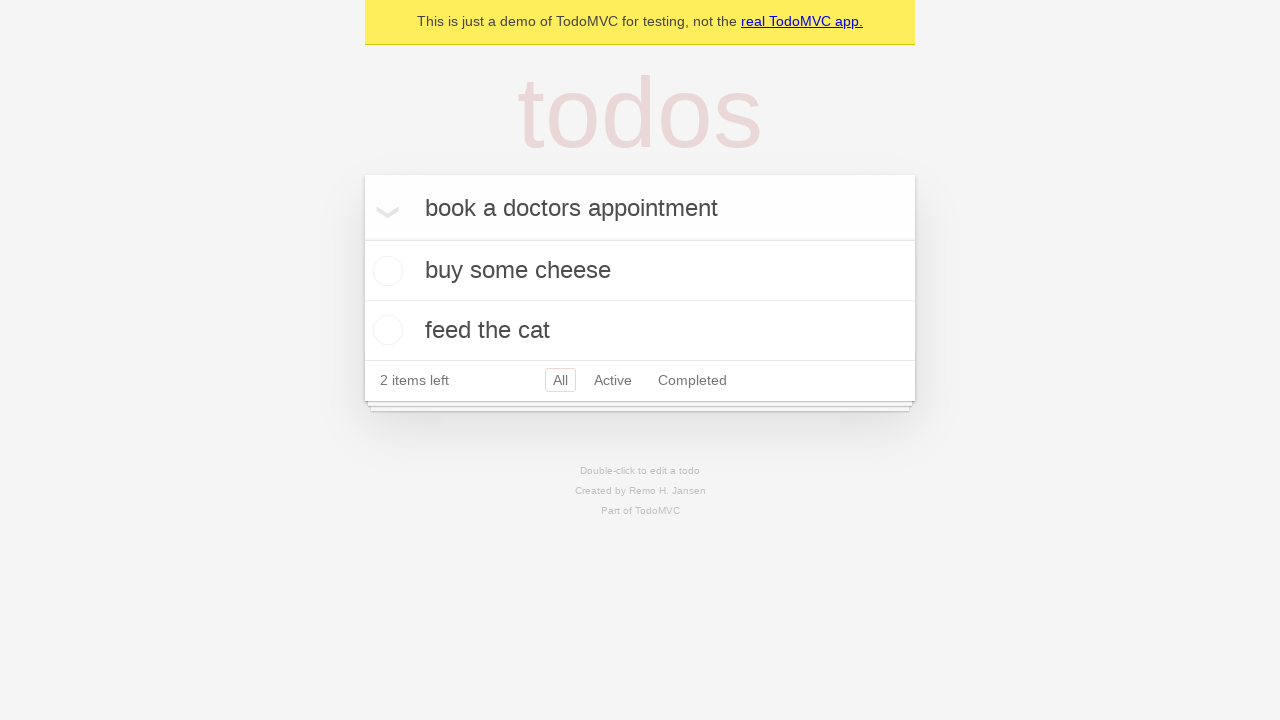

Pressed Enter to add third todo item on .new-todo
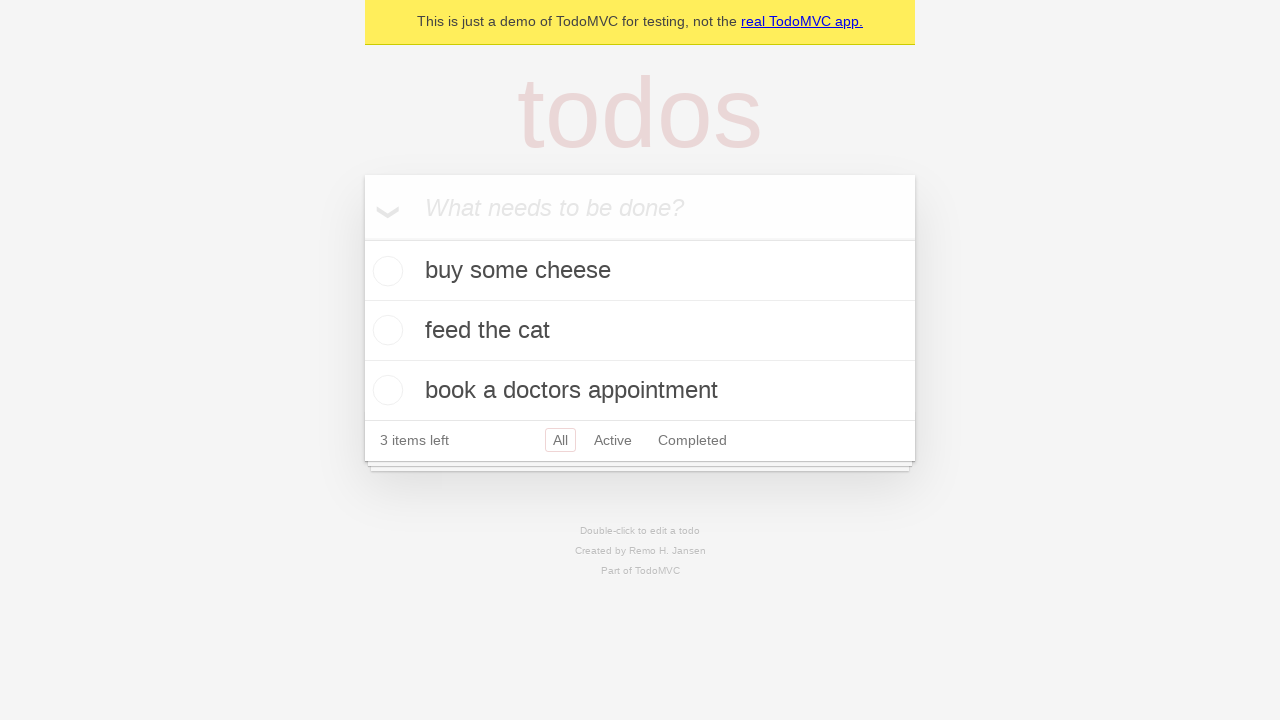

Waited for all three todo items to load
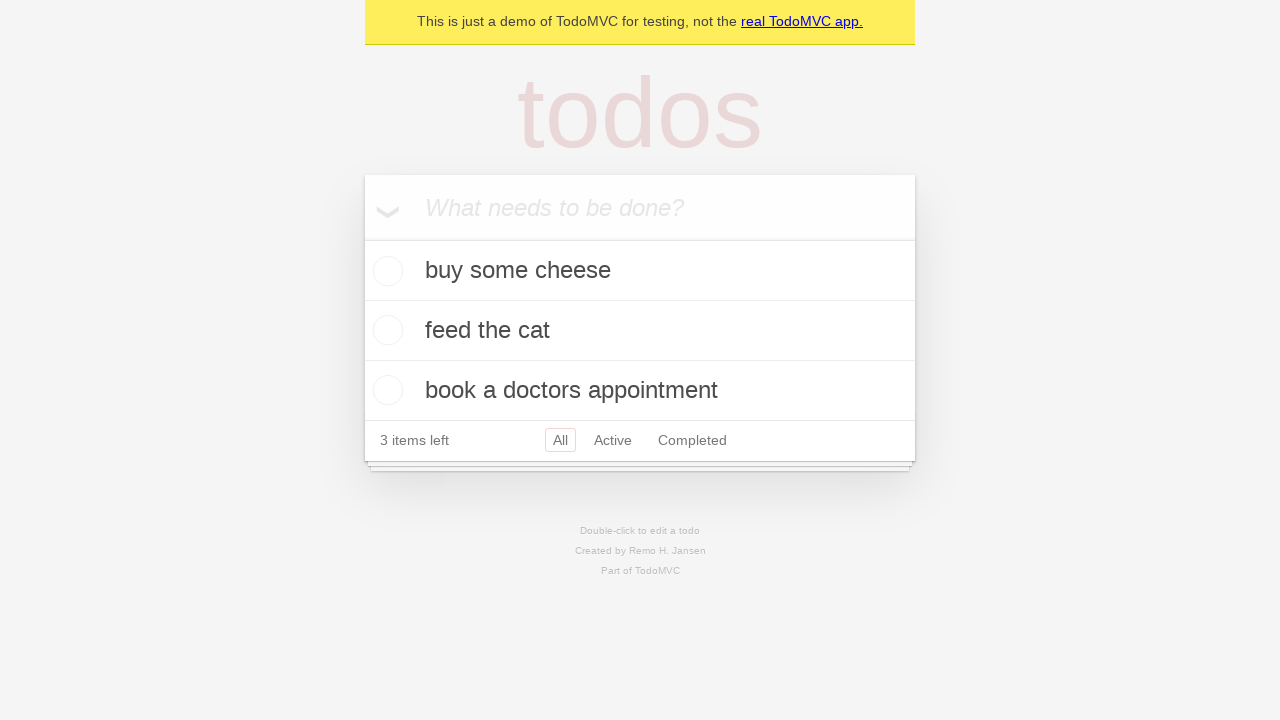

Marked second todo item (feed the cat) as completed at (385, 330) on .todo-list li .toggle >> nth=1
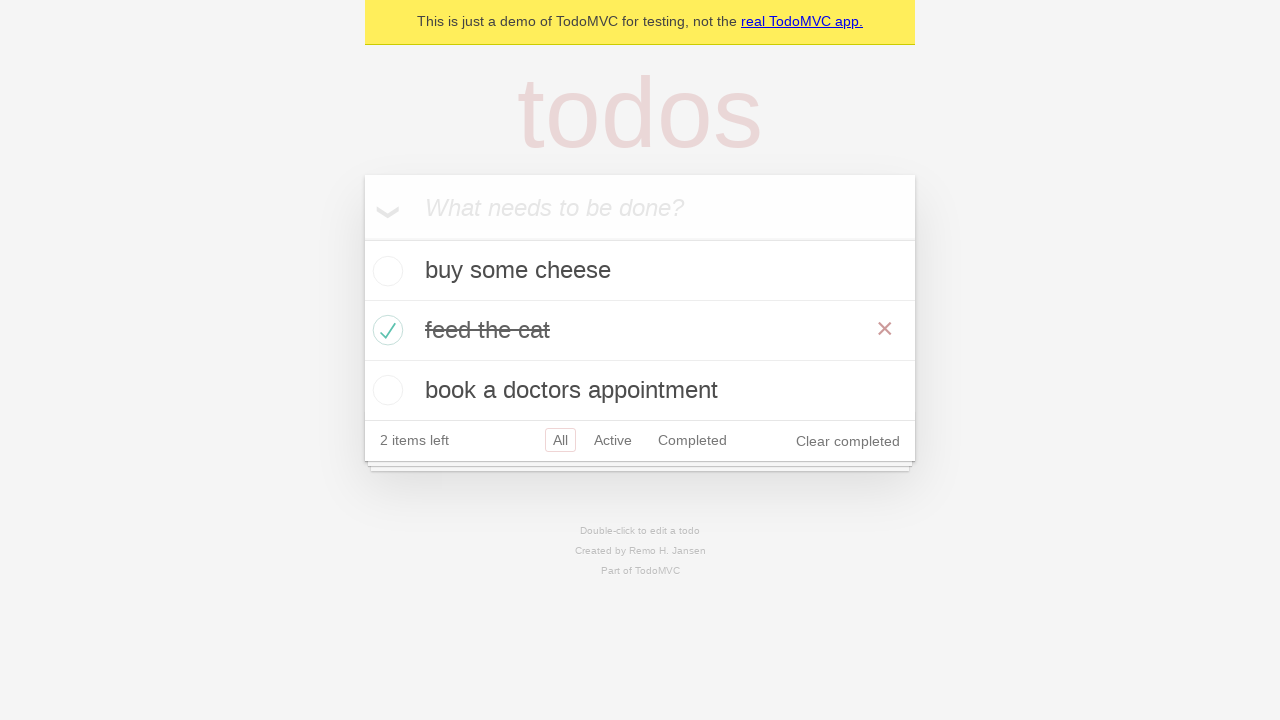

Clicked Active filter to display only incomplete items at (613, 440) on .filters >> text=Active
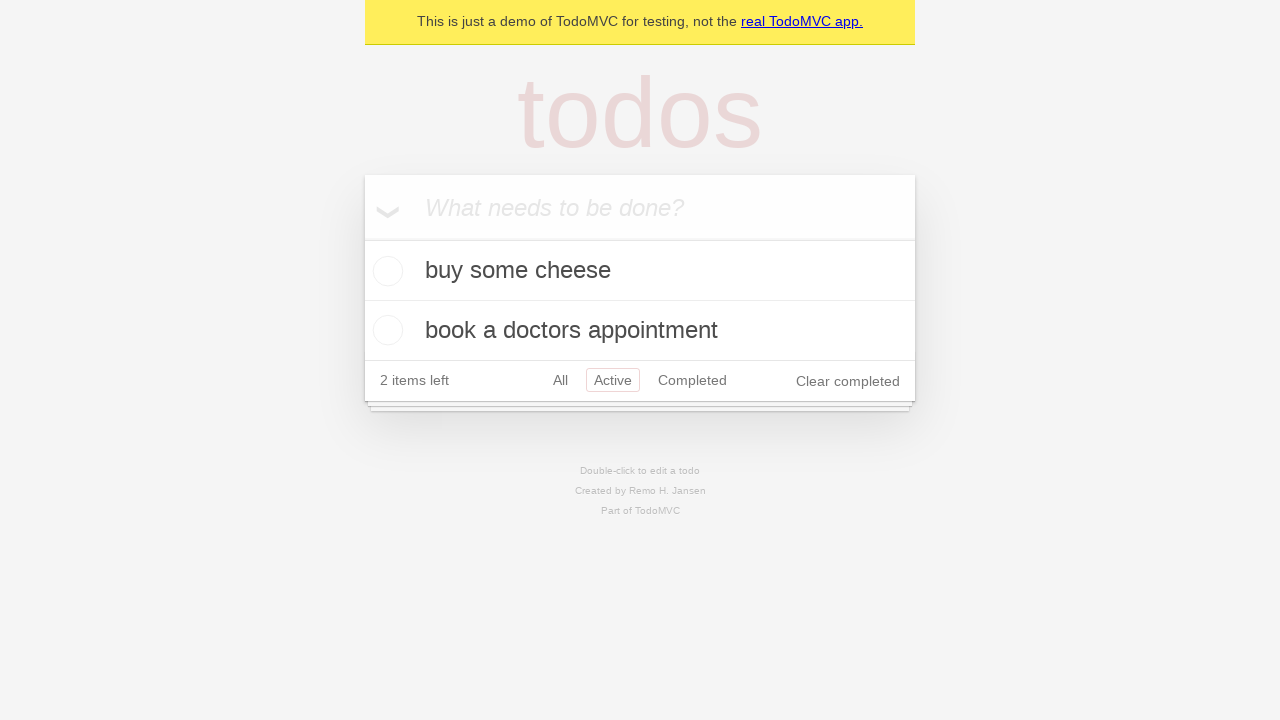

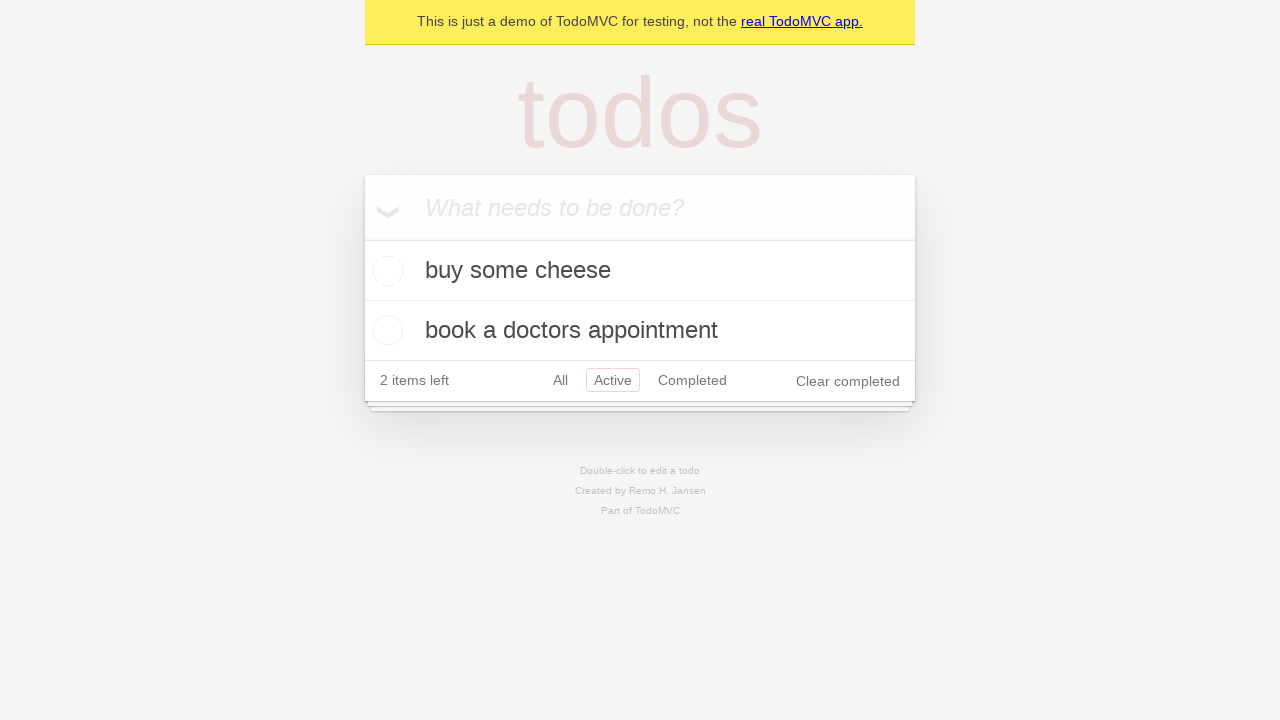